Verifies whether the options in a dropdown menu are sorted alphabetically by comparing the original order with a sorted version

Starting URL: https://testautomationpractice.blogspot.com/

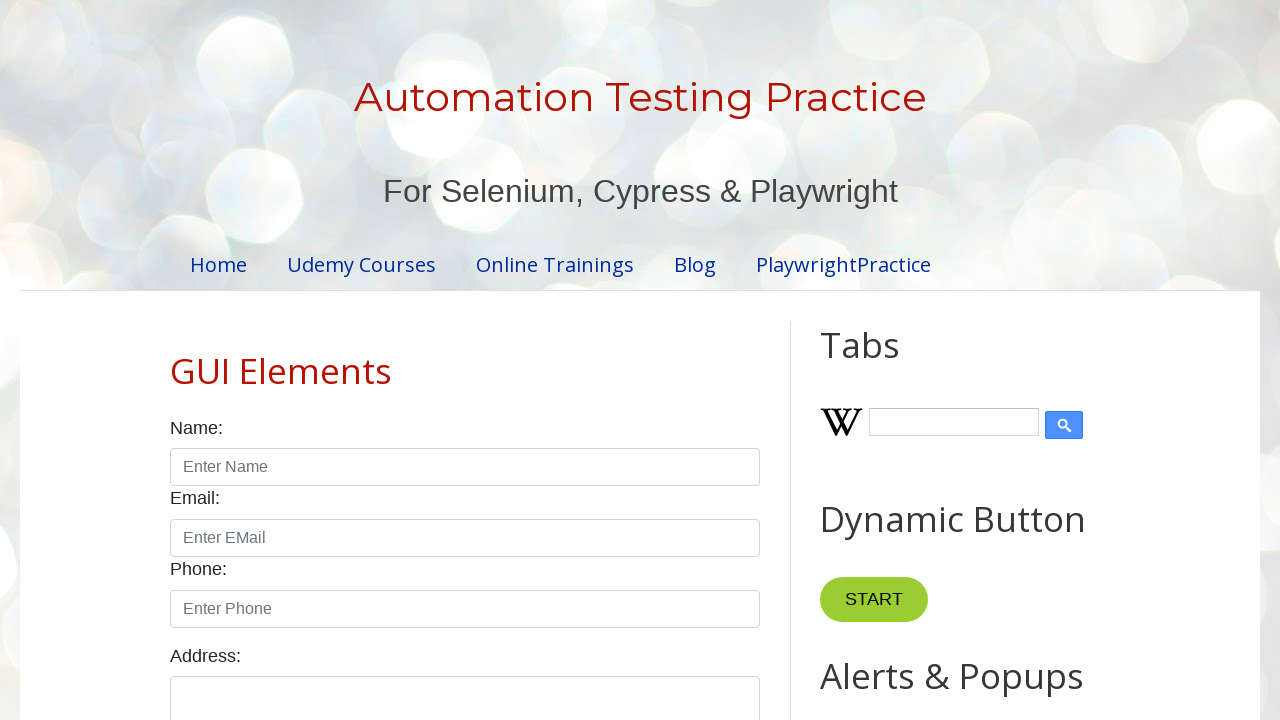

Navigated to test automation practice website
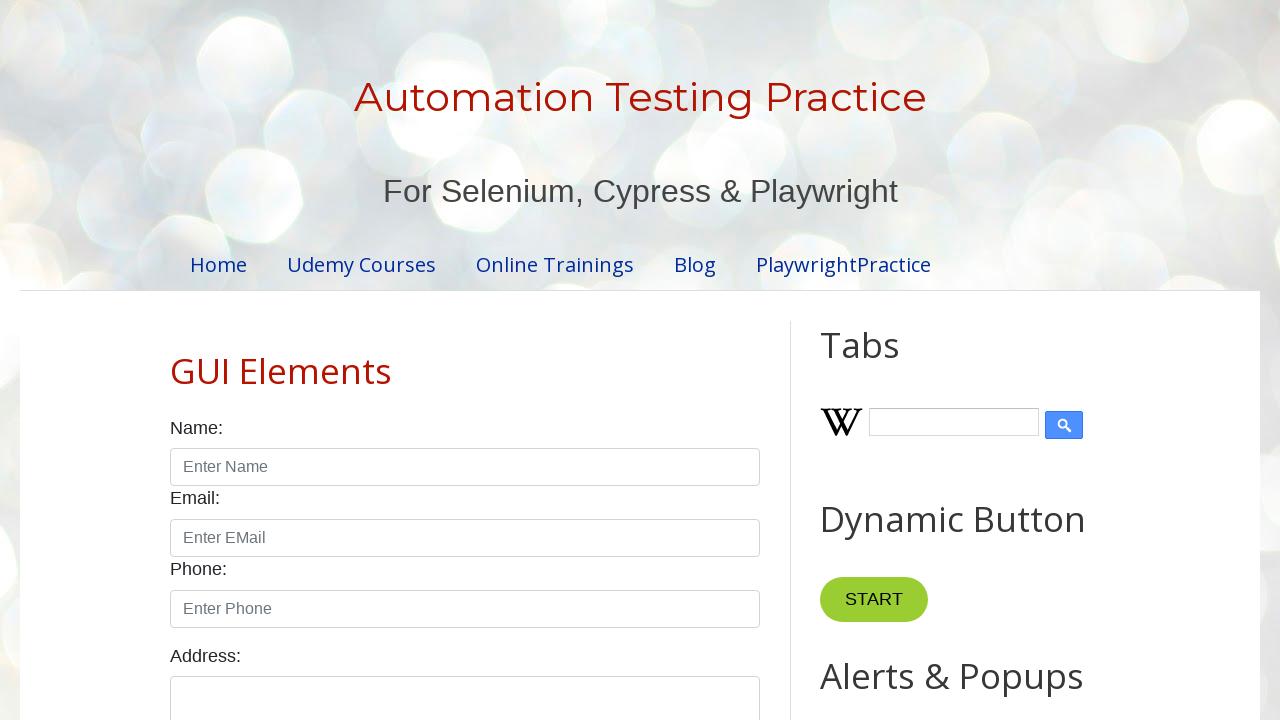

Located animals dropdown element
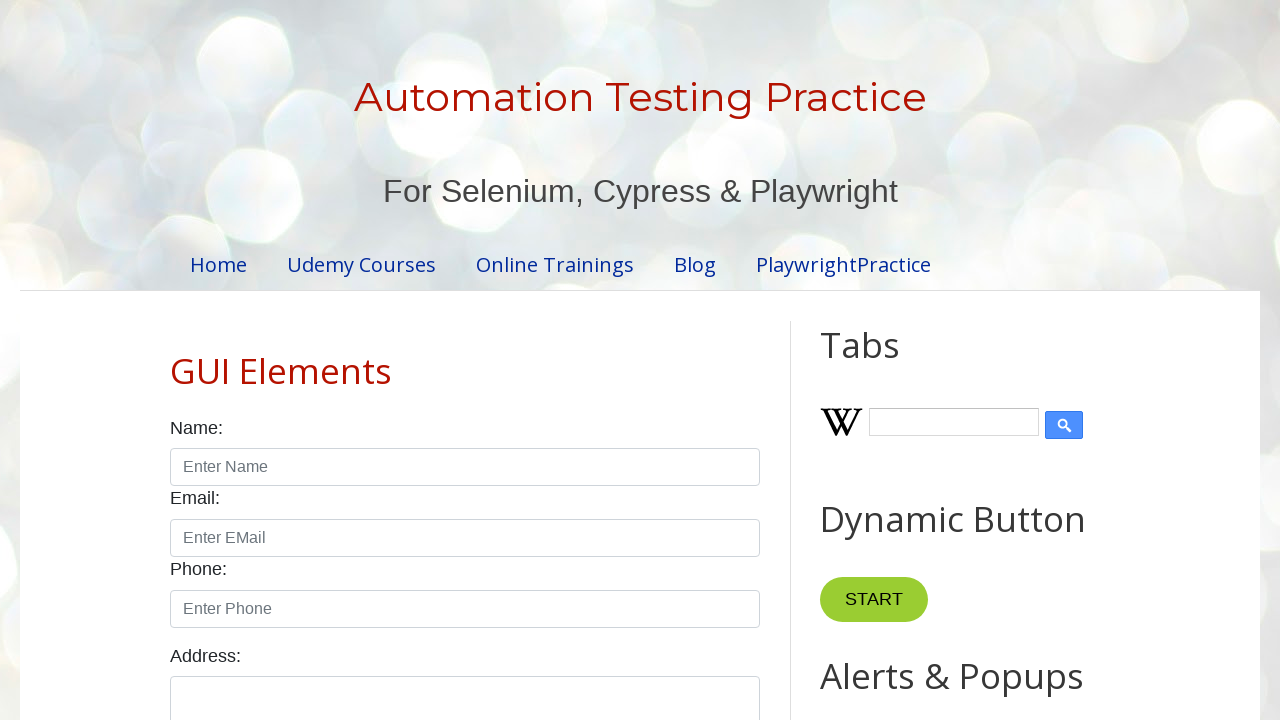

Retrieved all options from dropdown
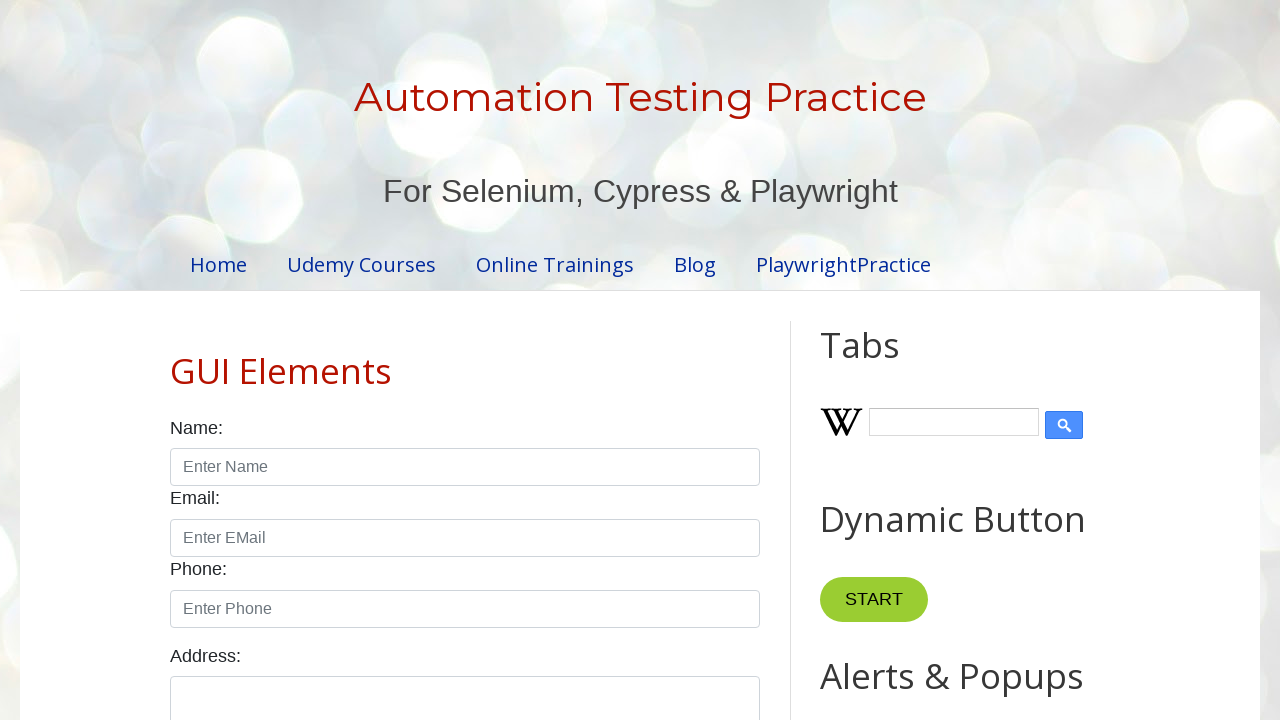

Created alphabetically sorted version of dropdown options
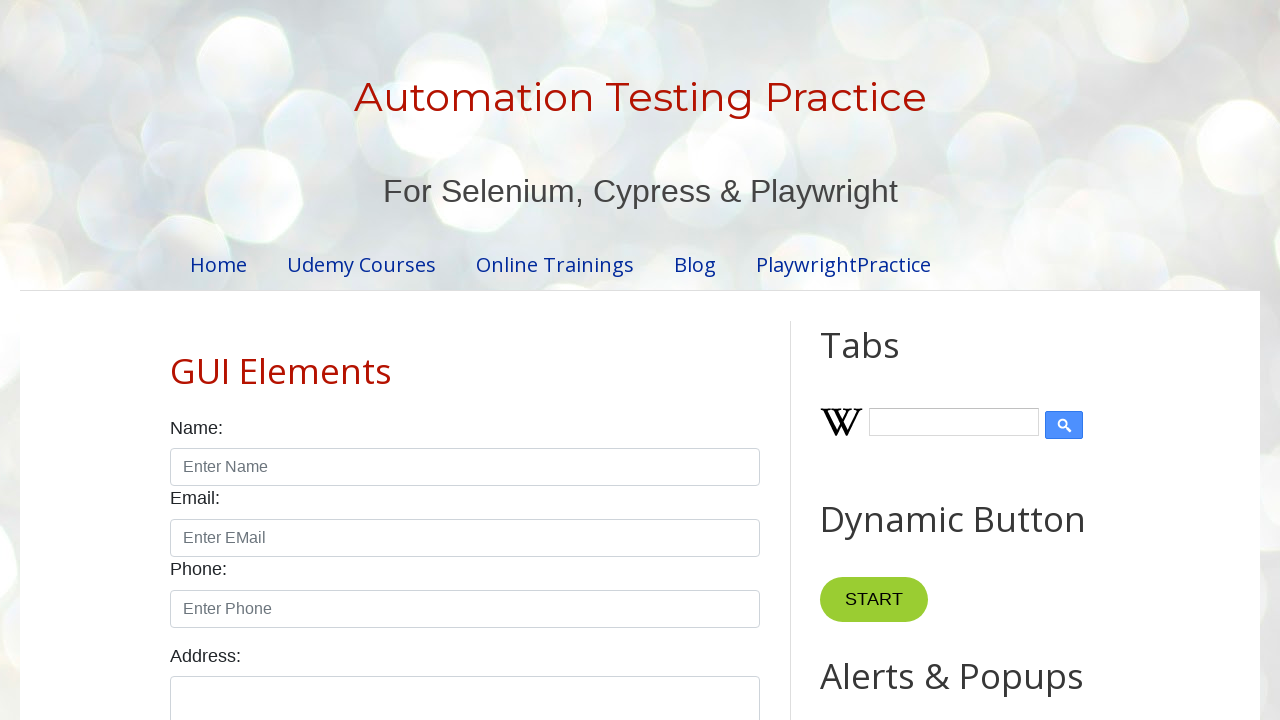

Verified dropdown options are sorted alphabetically
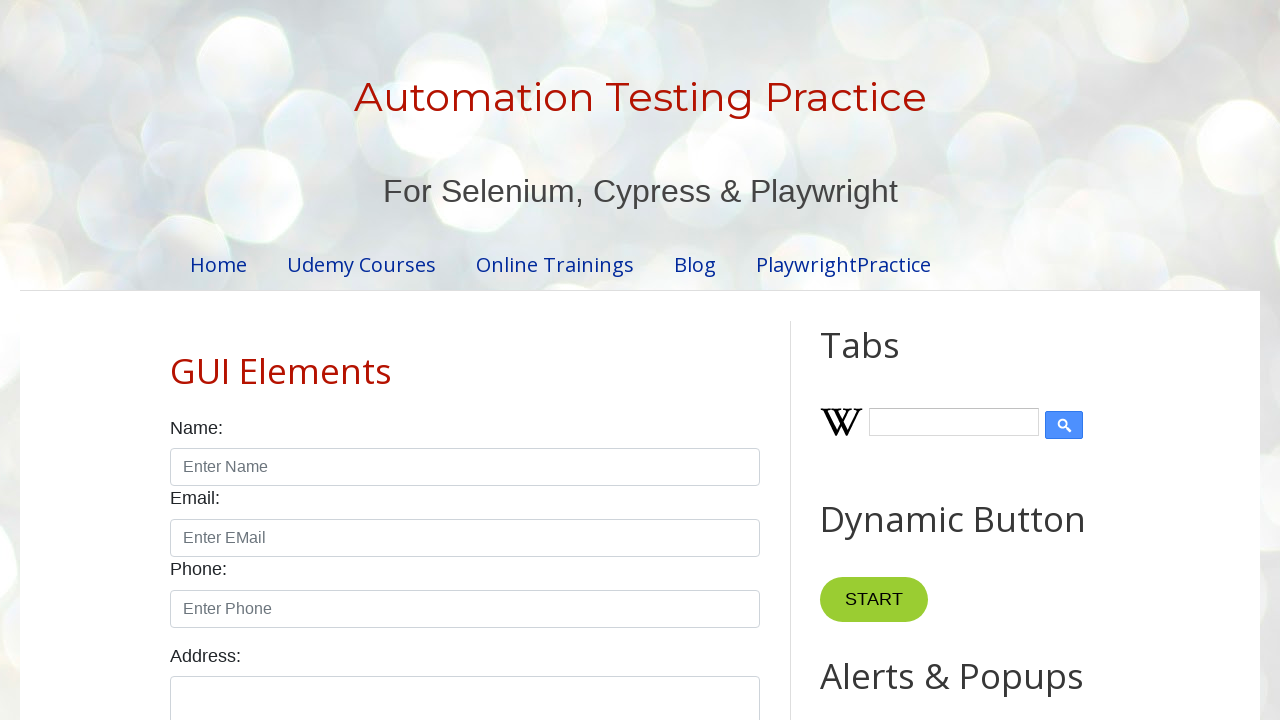

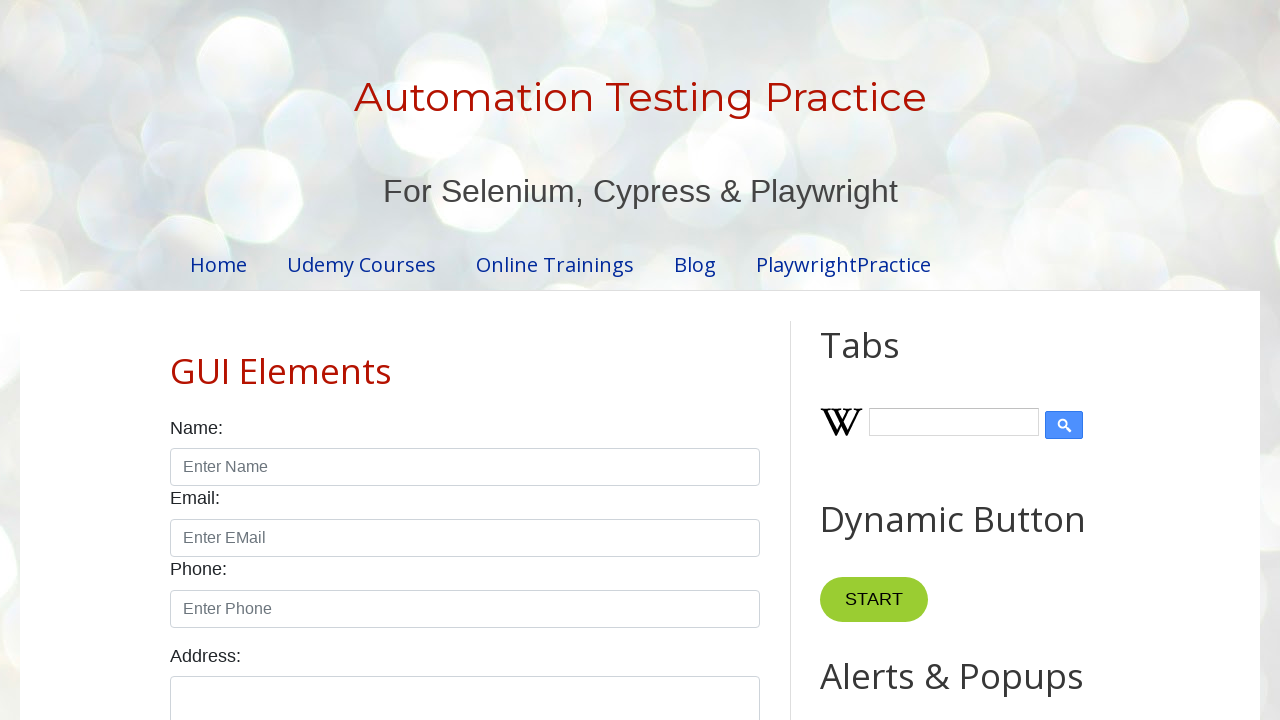